Tests basic HTML form controls including selecting a radio button, checking/unchecking checkboxes, clicking a register button, and navigating via a link

Starting URL: https://www.hyrtutorials.com/p/basic-controls.html

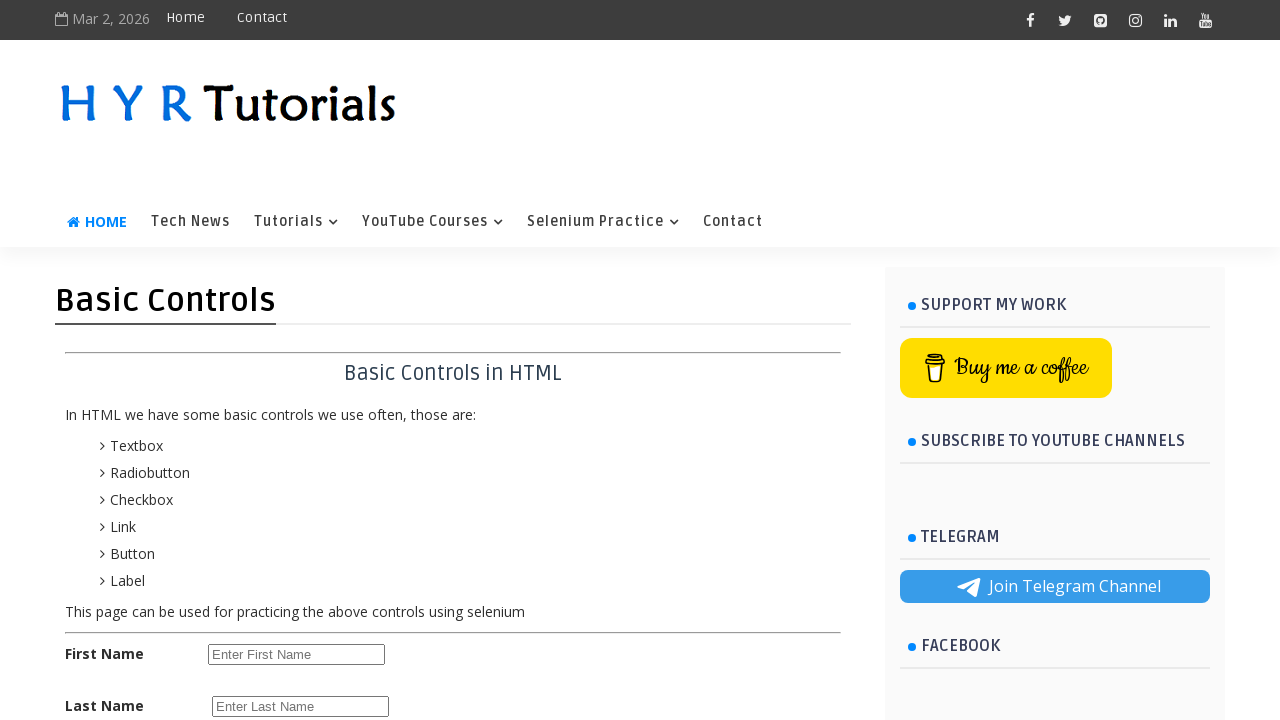

Selected female radio button at (286, 426) on #femalerb
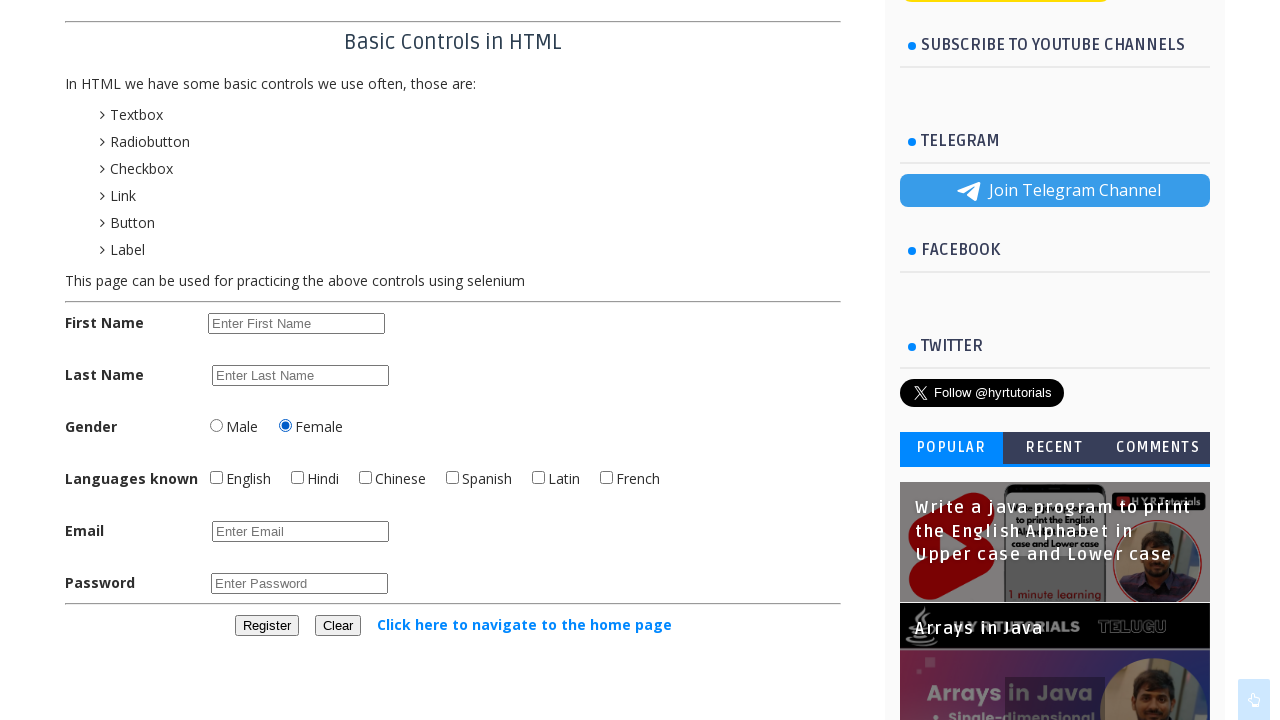

Checked English checkbox at (216, 478) on #englishchbx
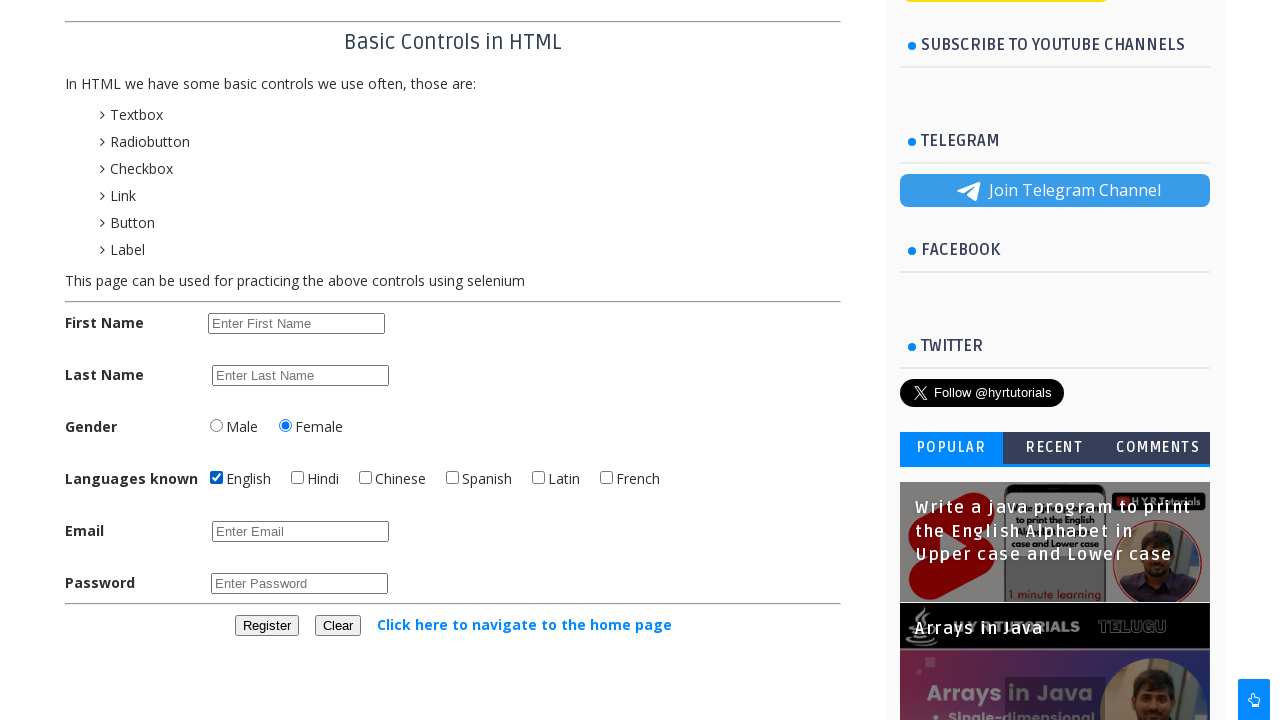

Checked Hindi checkbox at (298, 478) on #hindichbx
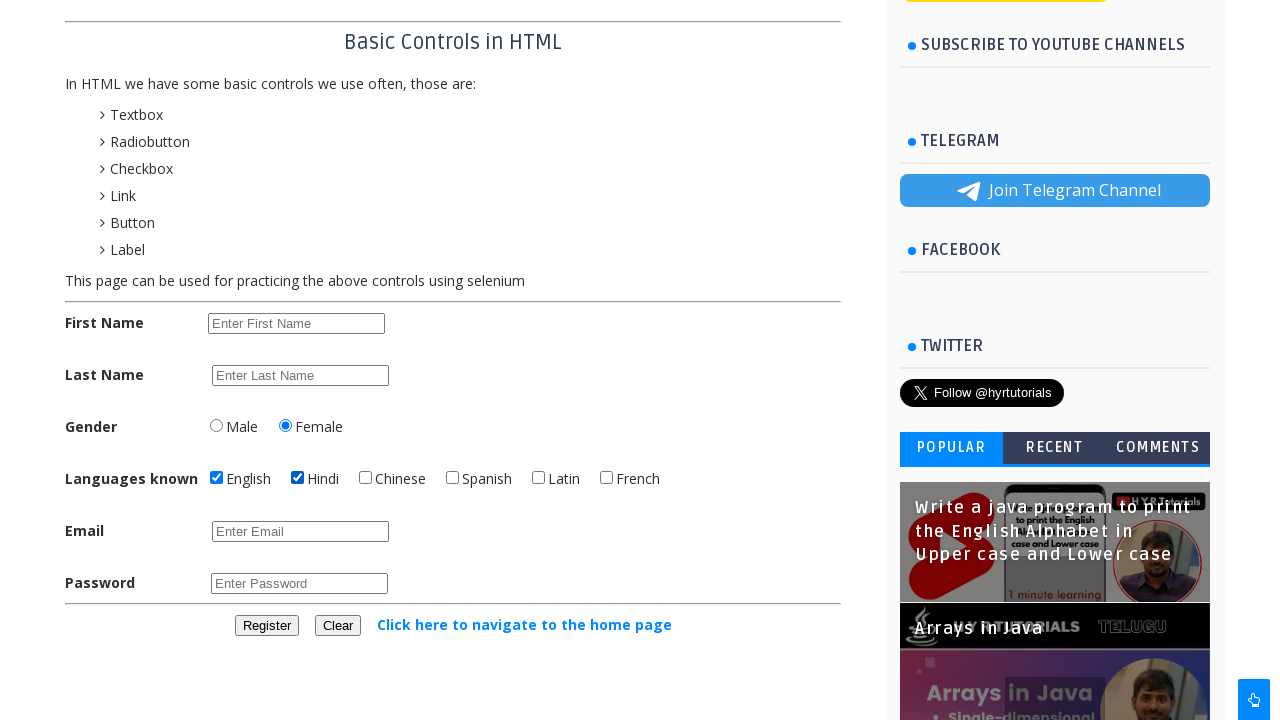

Unchecked Hindi checkbox at (298, 478) on #hindichbx
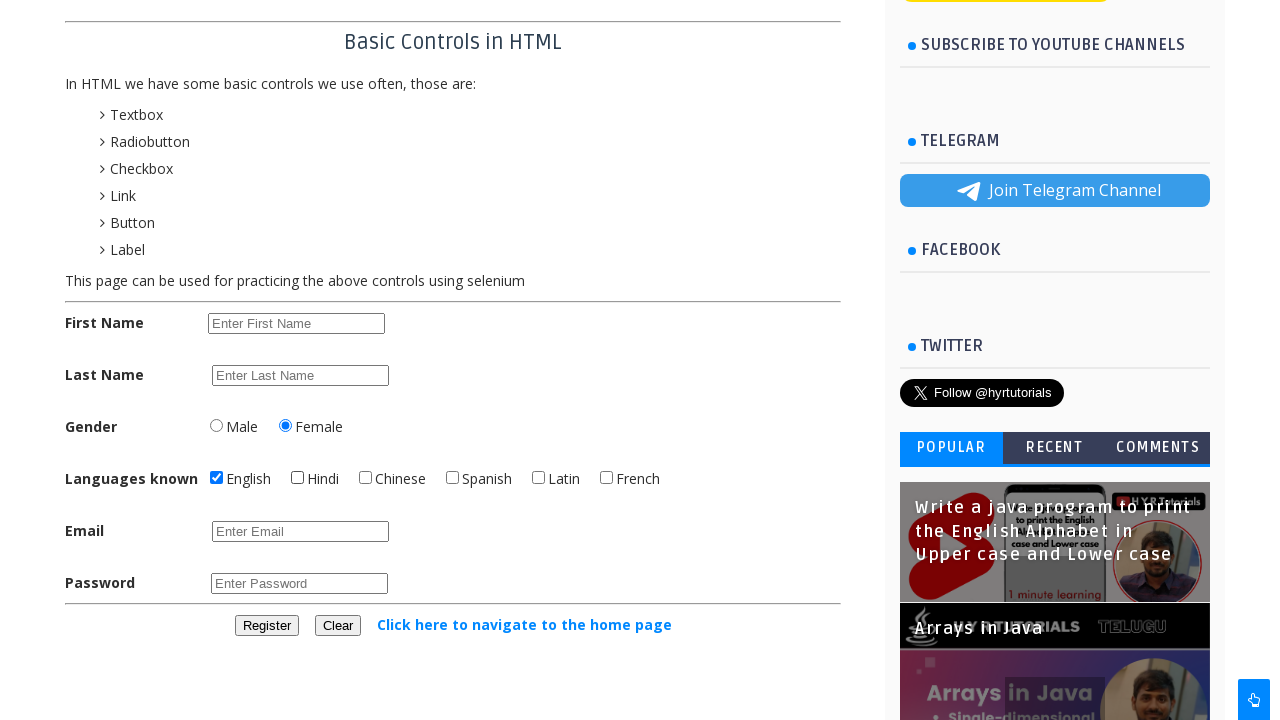

Clicked register button at (266, 626) on #registerbtn
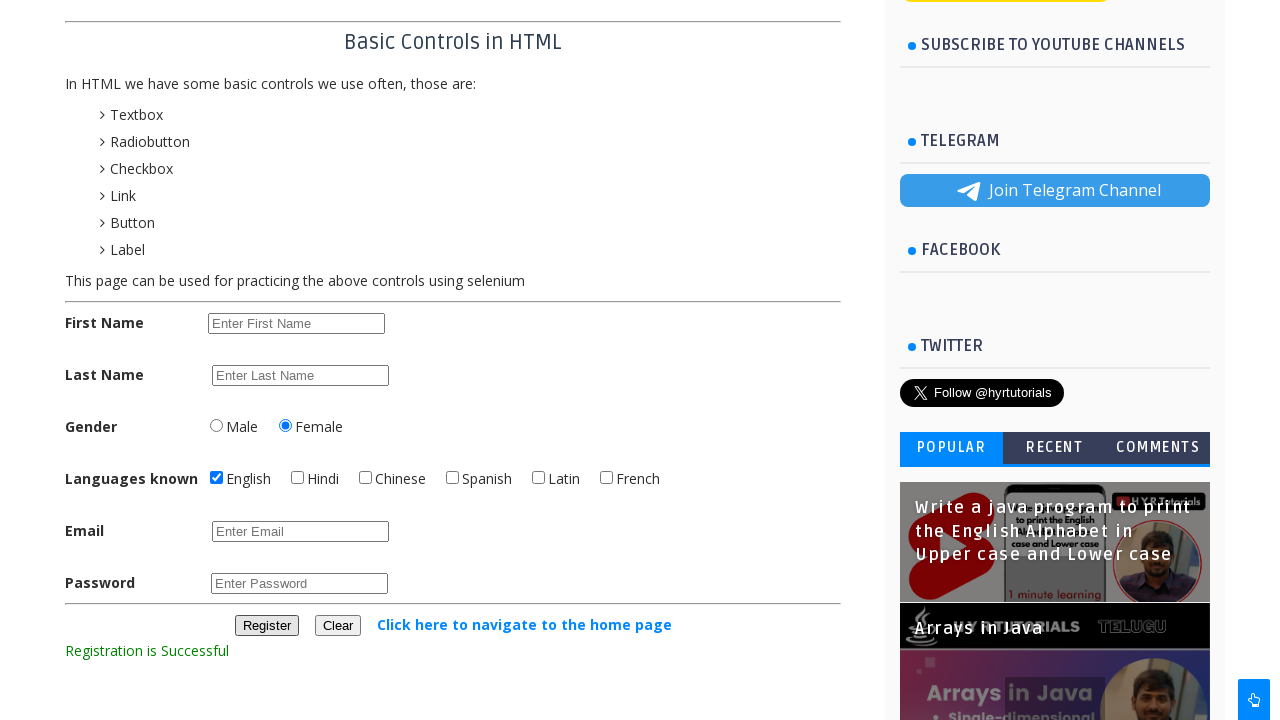

Registration confirmation message appeared
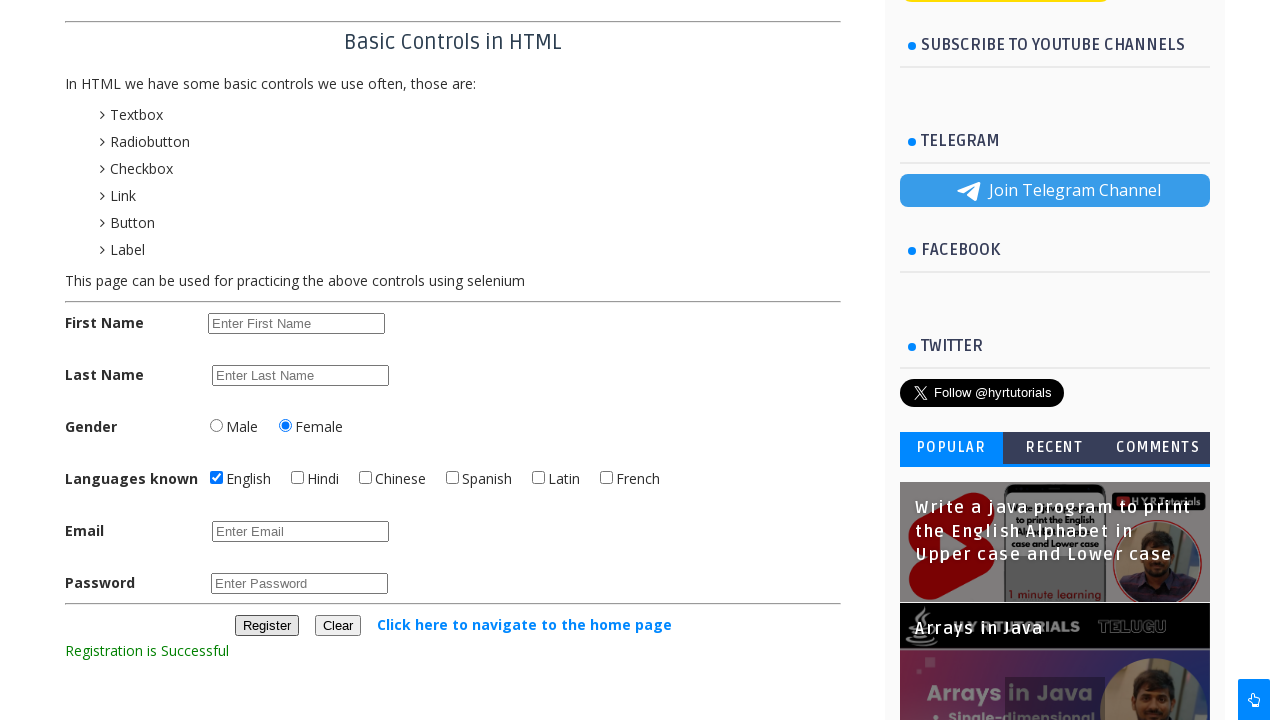

Clicked link to navigate to home page at (524, 624) on text=Click here to navigate to the home page
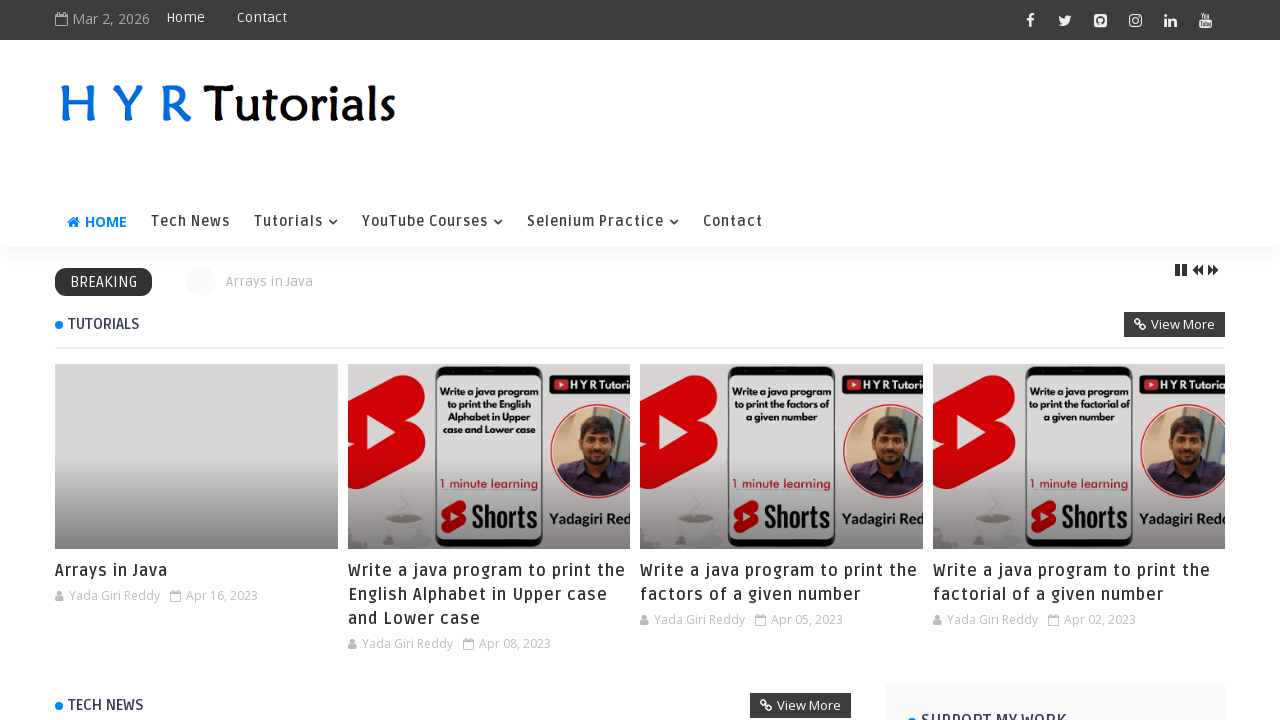

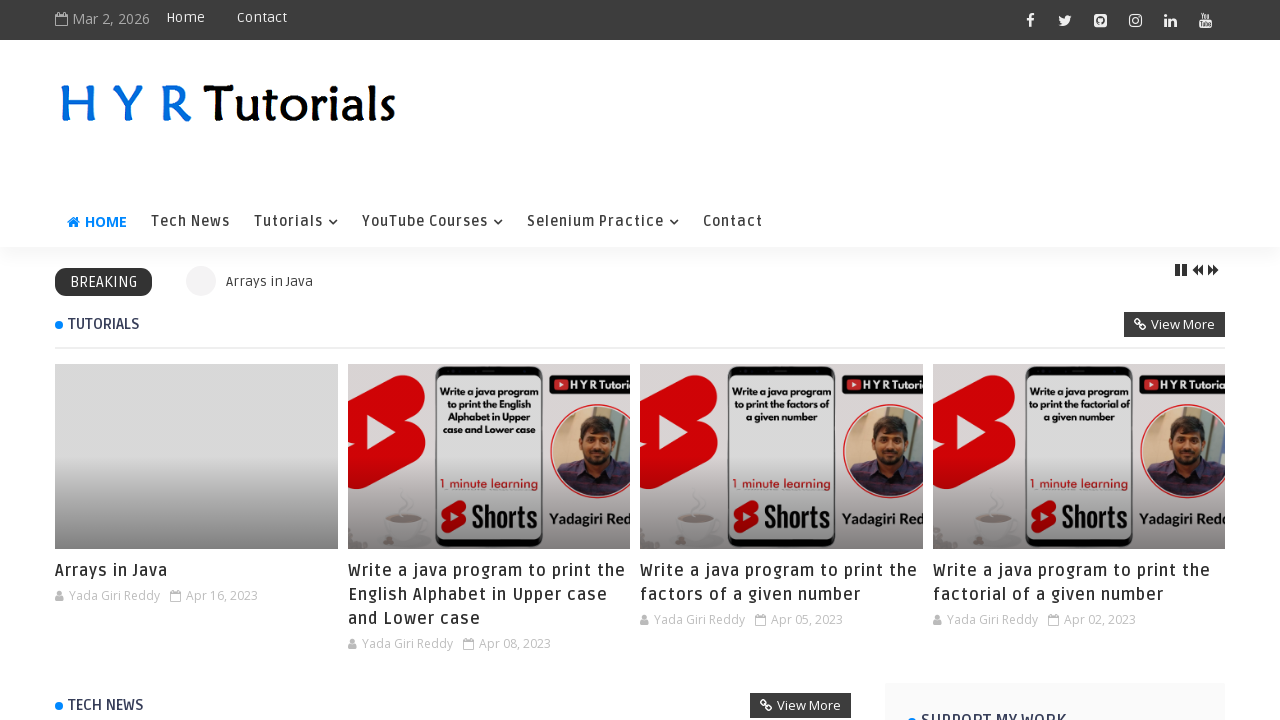